Tests filling and submitting a basic HTML form with various input types including text fields, textarea, checkboxes, radio buttons, multi-select, and dropdown, then submits the form.

Starting URL: https://testpages.herokuapp.com/styled/basic-html-form-test.html

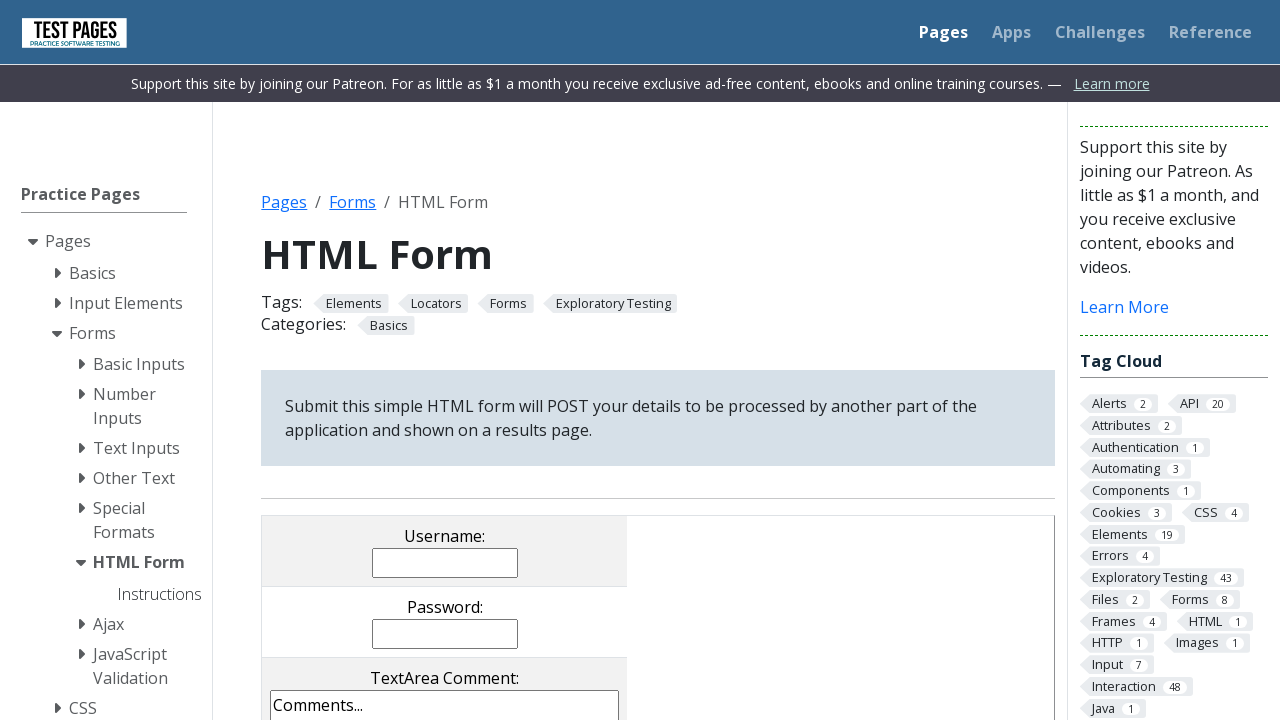

Filled username field with 'marciomessias' on input[name='username']
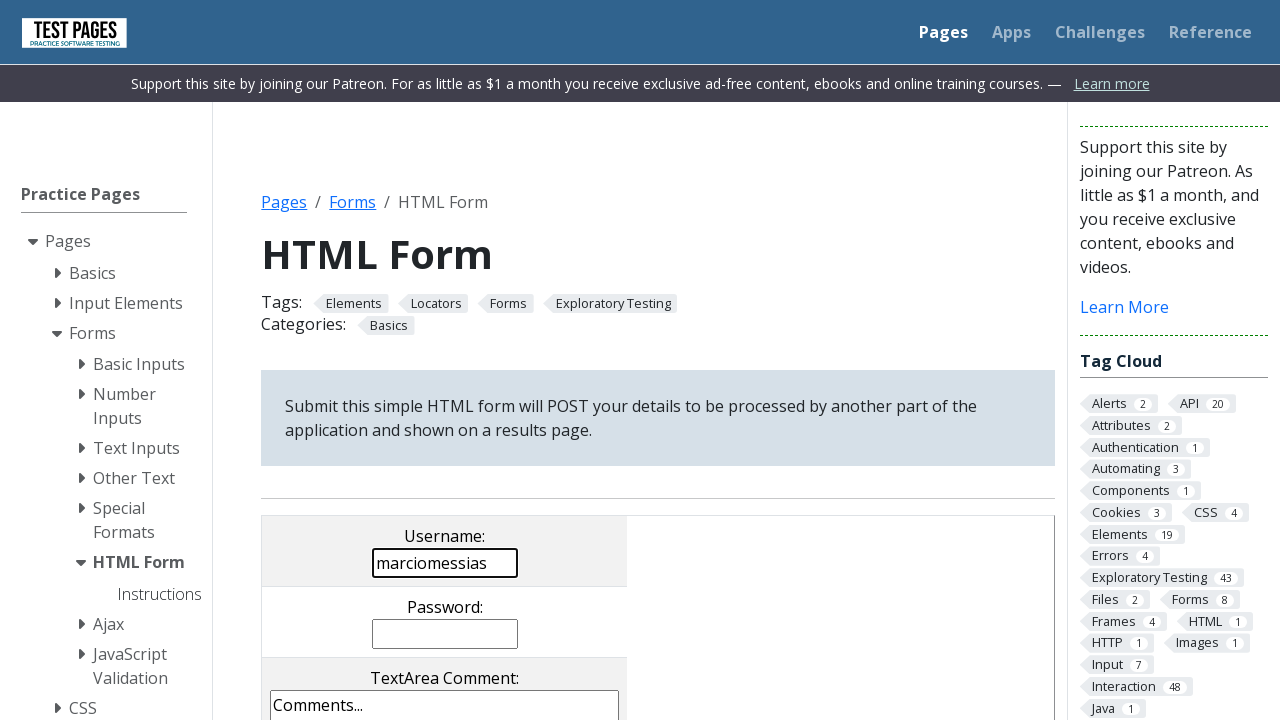

Filled password field with 'pwdfillteste' on input[name='password']
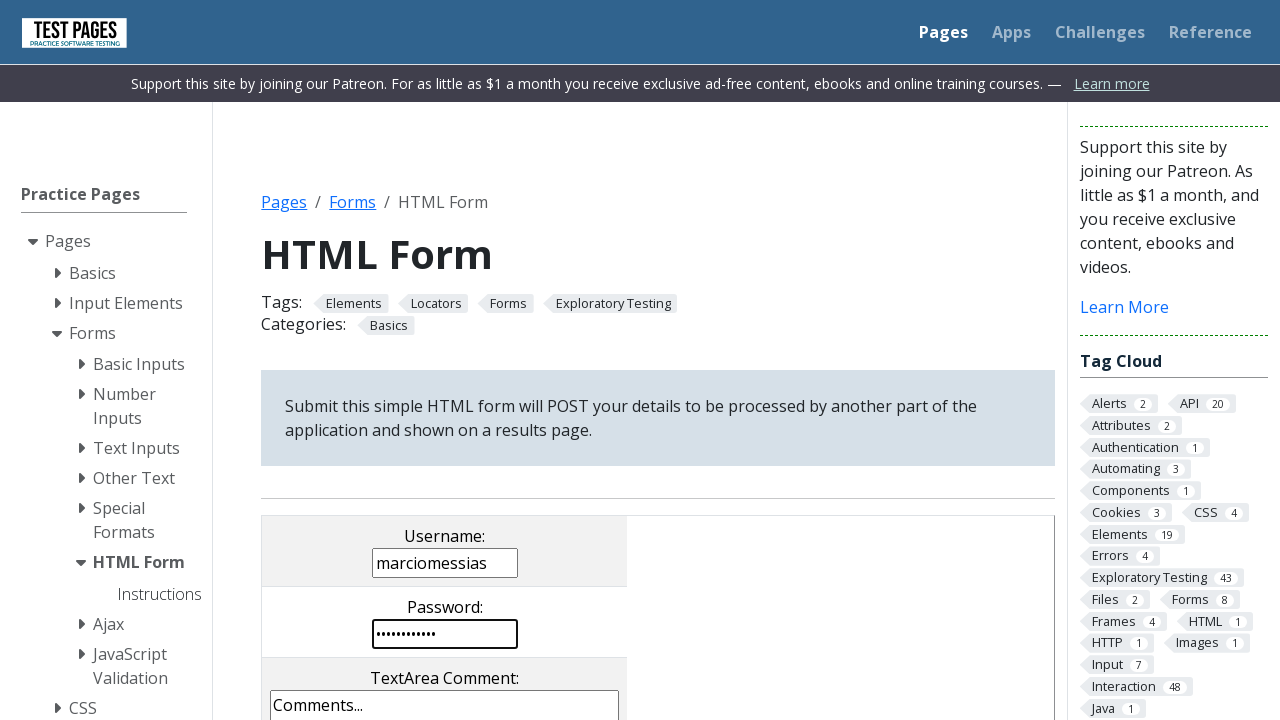

Filled comments textarea with 'Comentario TextArea basic form test' on textarea[name='comments']
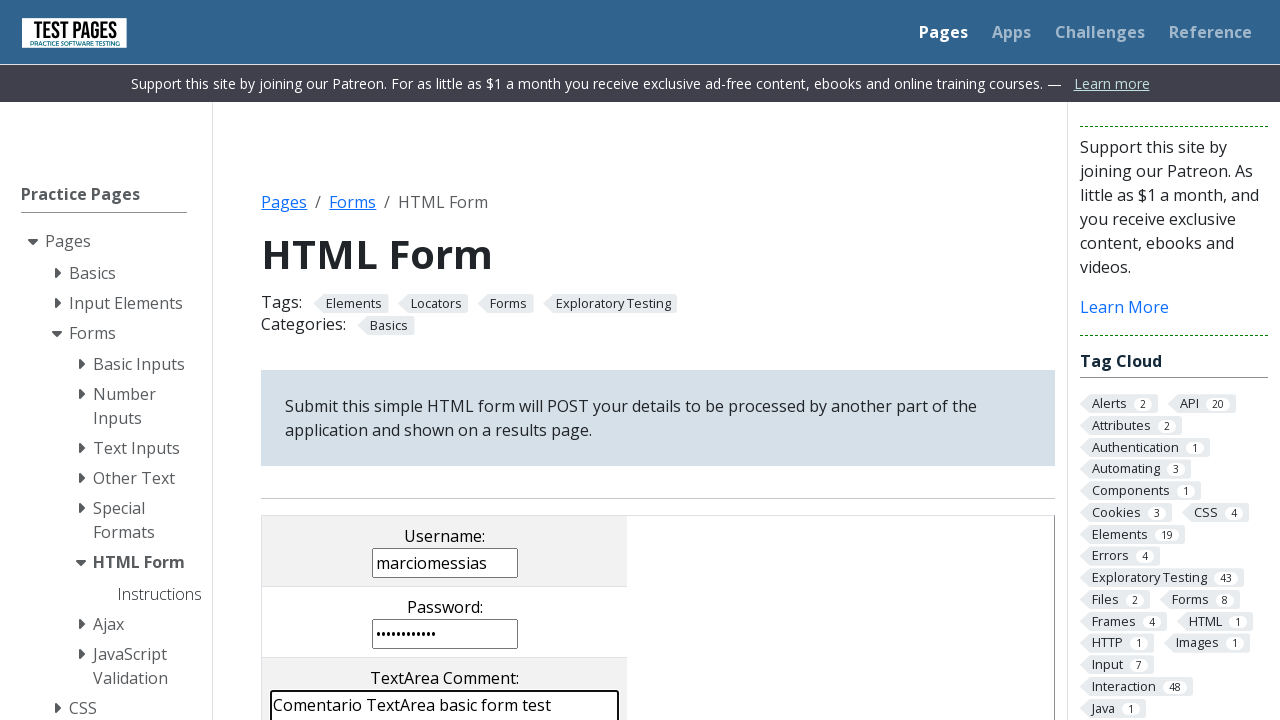

Checkbox cb3 was already checked
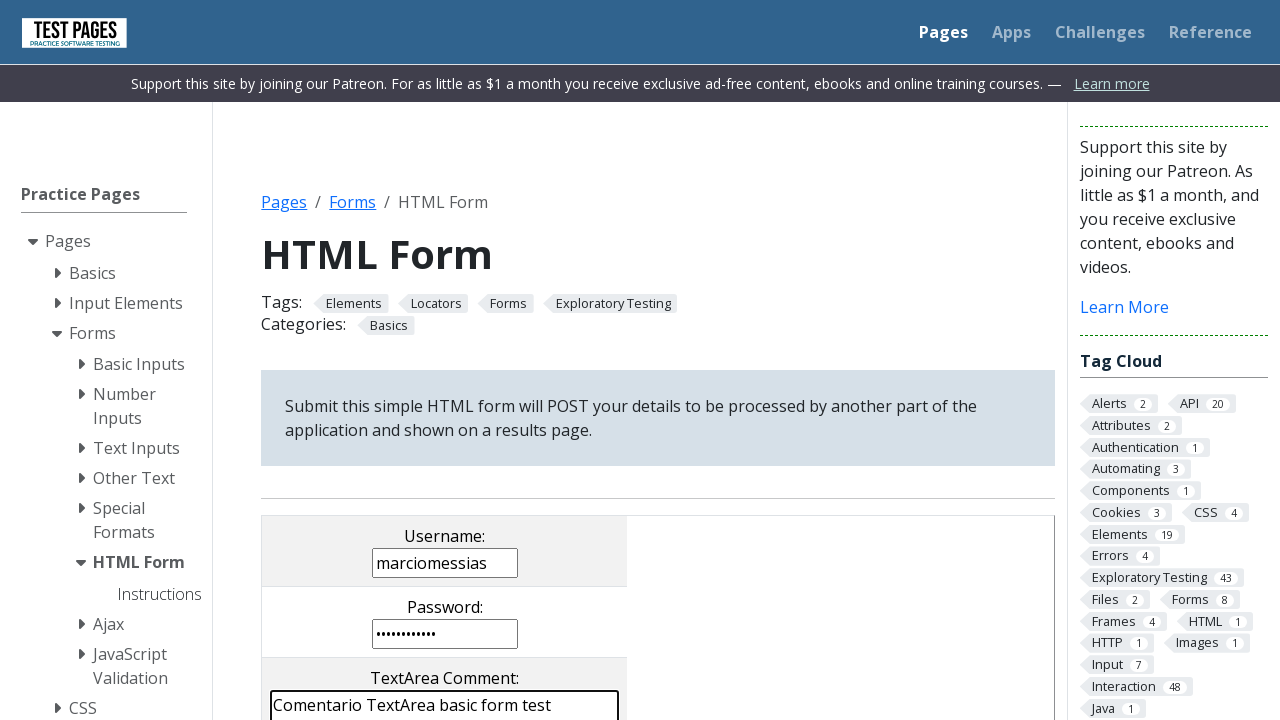

Checked checkbox cb1 at (299, 360) on input[value='cb1']
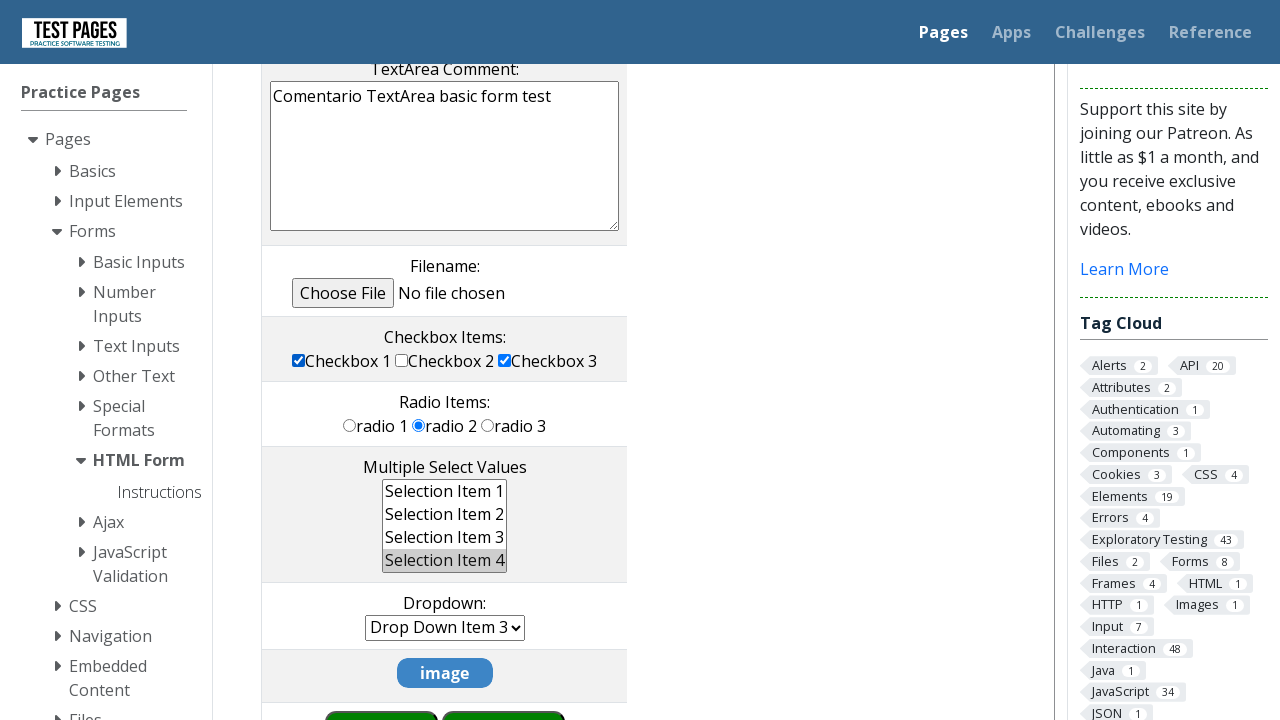

Selected radio button rd1 at (350, 425) on input[value='rd1']
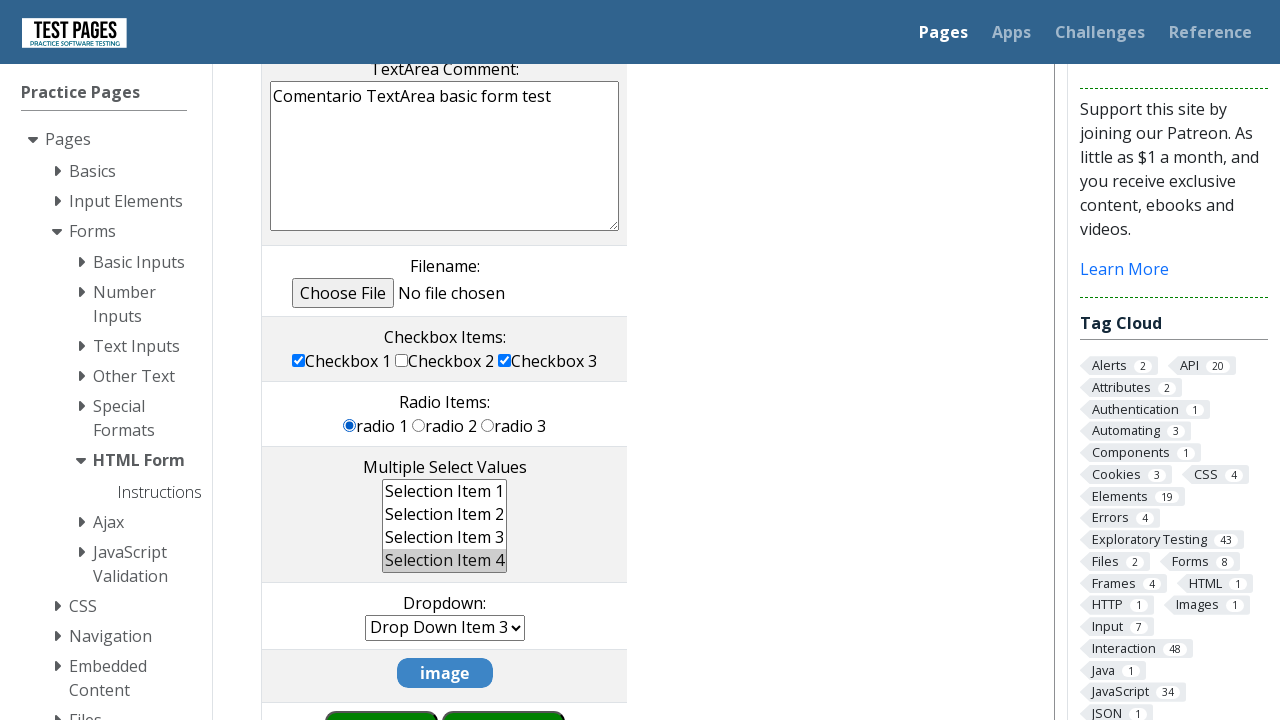

Selected option ms2 in multi-select list using Ctrl+click at (445, 514) on select[name='multipleselect[]'] option[value='ms2']
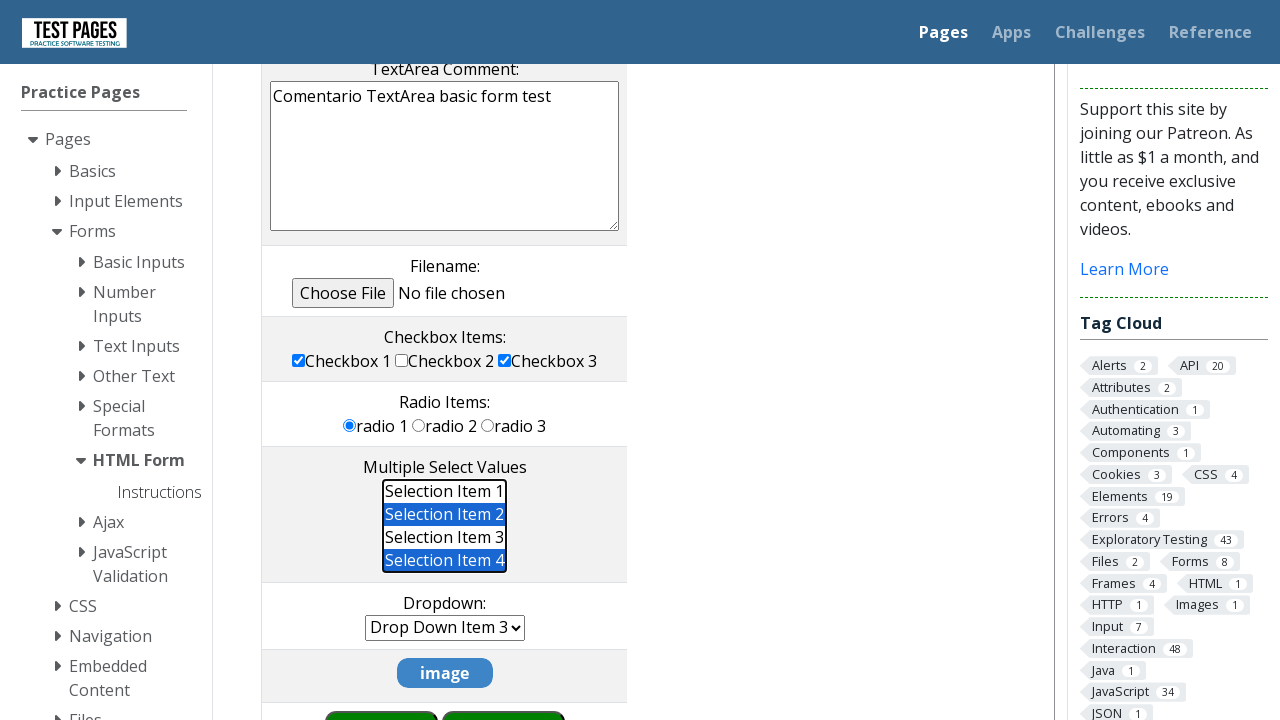

Selected option ms4 in multi-select list using Ctrl+click at (445, 560) on select[name='multipleselect[]'] option[value='ms4']
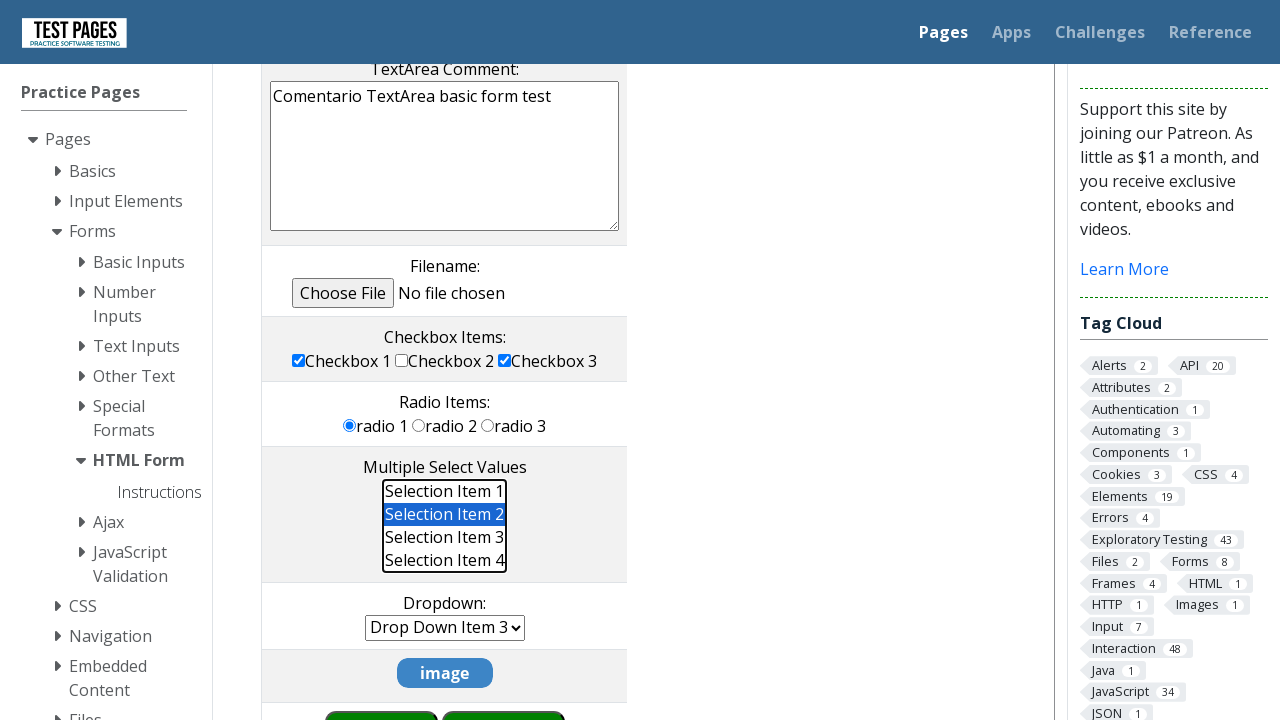

Selected dropdown option dd1 on select[name='dropdown']
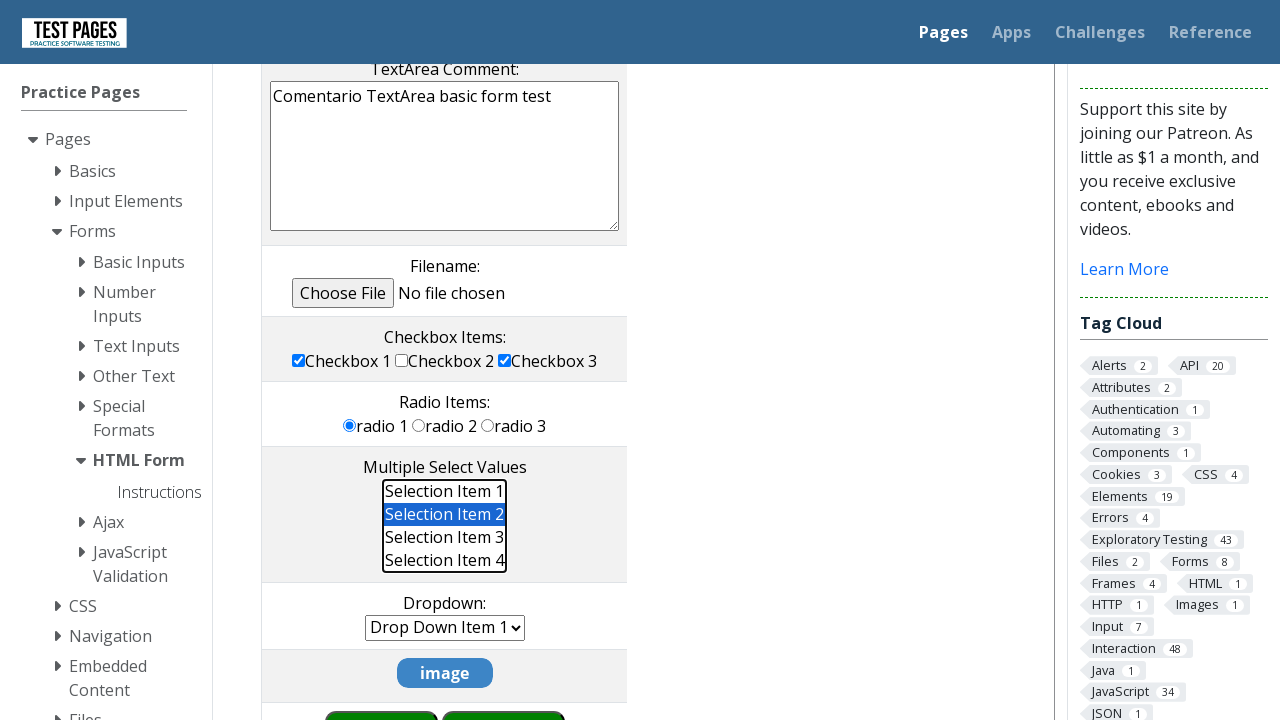

Submitted the form by clicking the submit button at (504, 690) on input[type='submit']
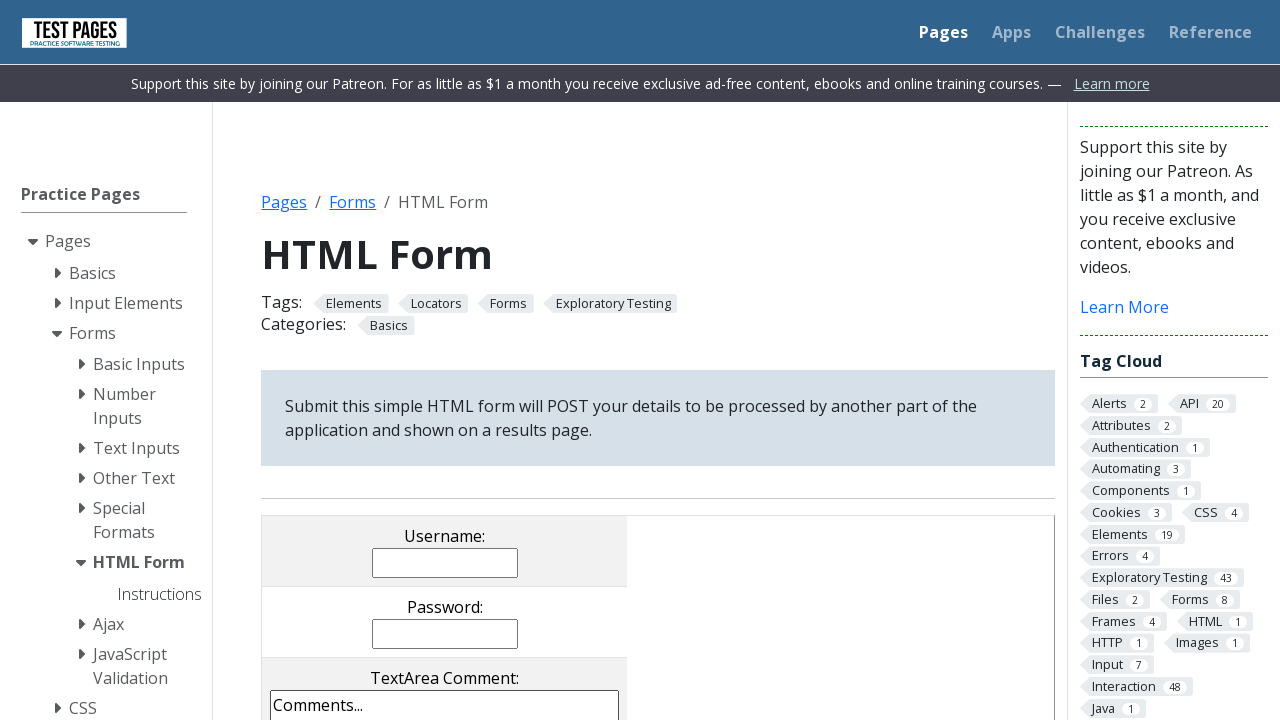

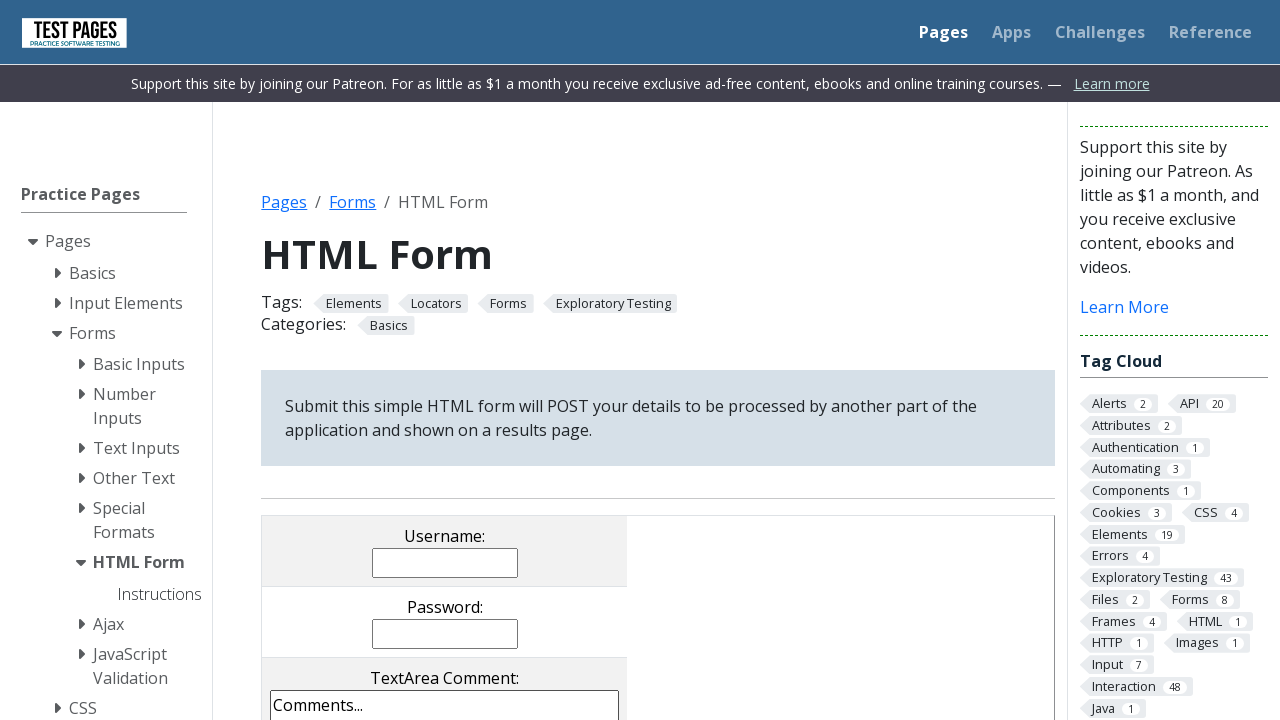